Navigates to Flipkart homepage and verifies the page loads by checking the current URL

Starting URL: https://www.flipkart.com/

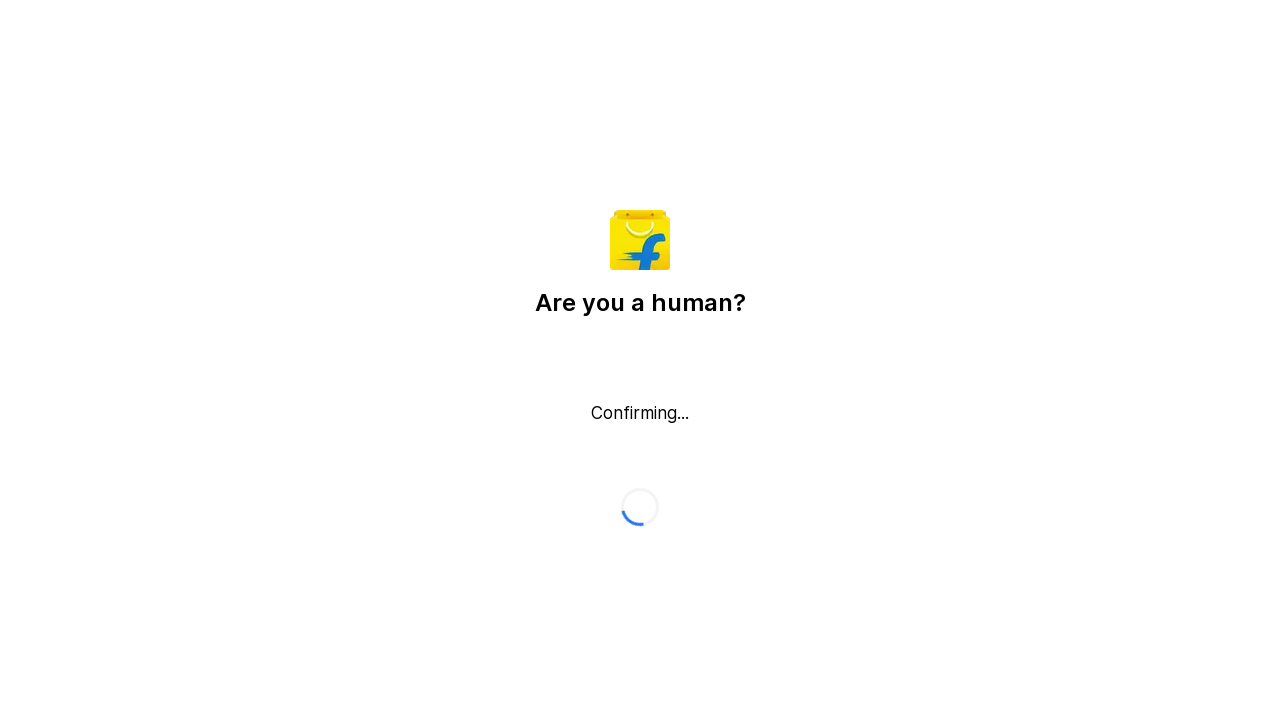

Waited for Flipkart homepage to load (domcontentloaded state)
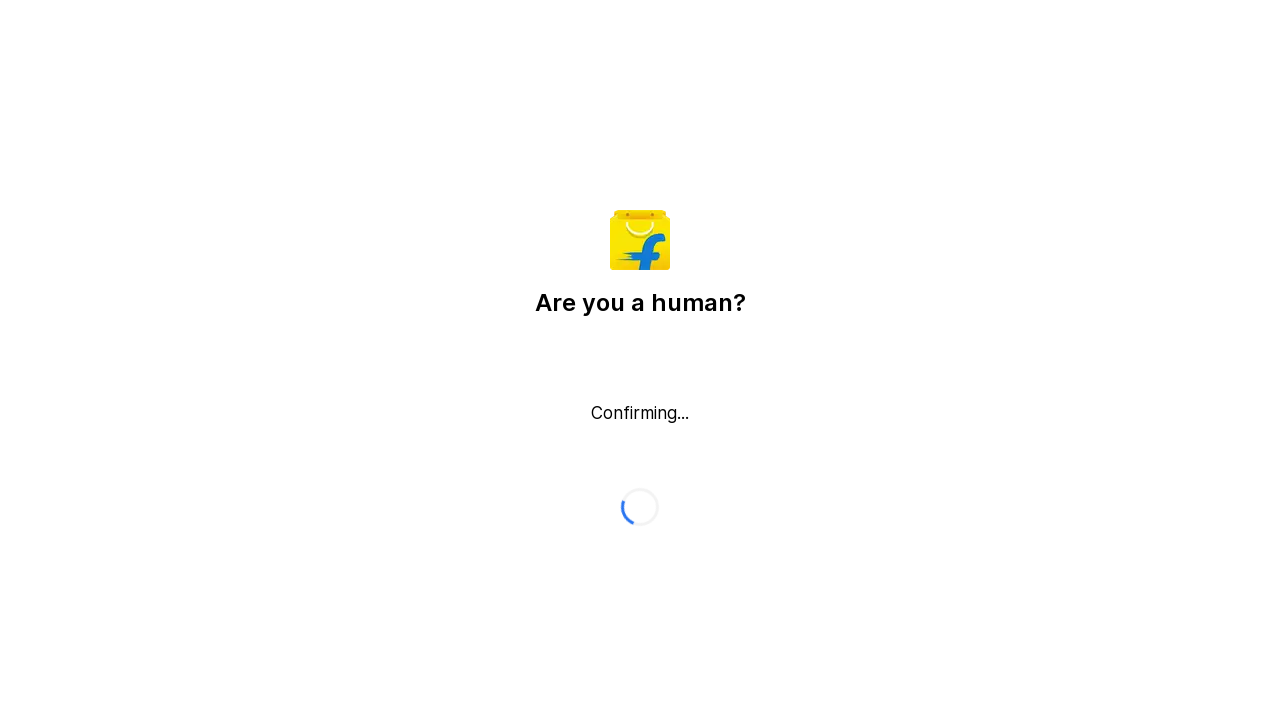

Retrieved current URL: https://www.flipkart.com/
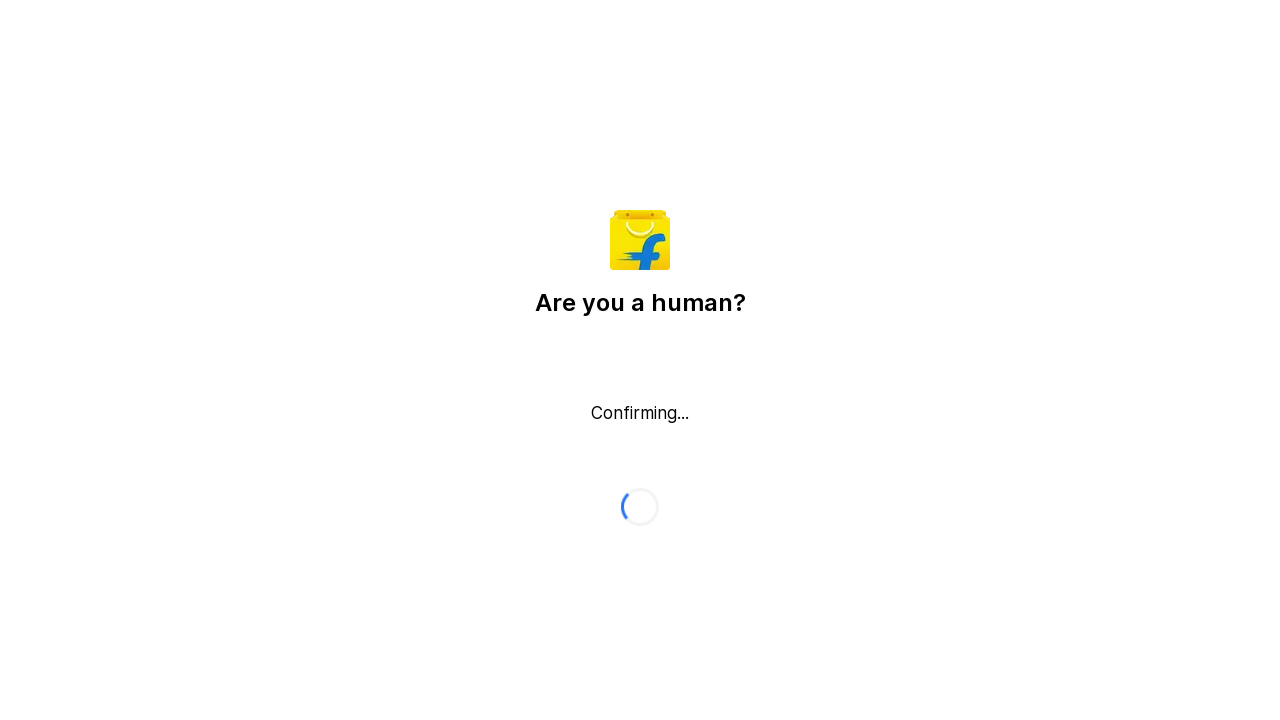

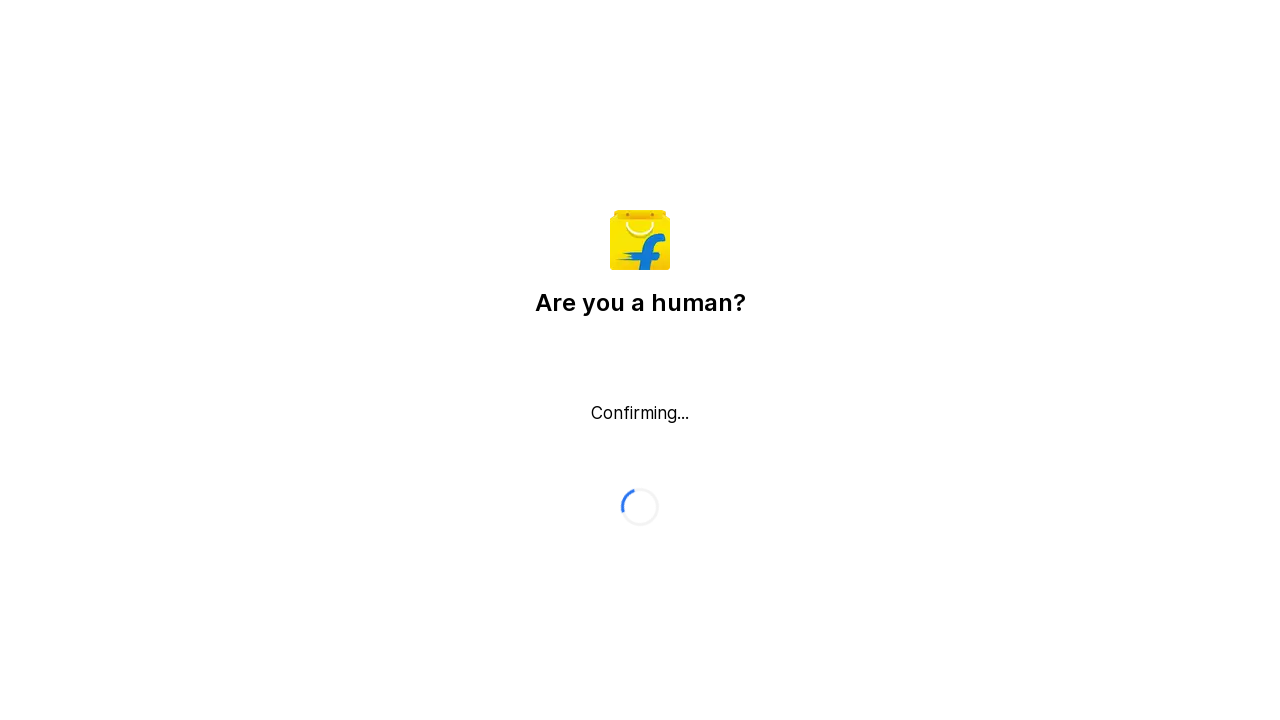